Tests a practice login form by filling username/password fields, submitting to verify error handling, then testing the forgot password flow by filling name, email, and phone number fields across different locator strategies, and finally submitting the password reset form.

Starting URL: https://rahulshettyacademy.com/locatorspractice/

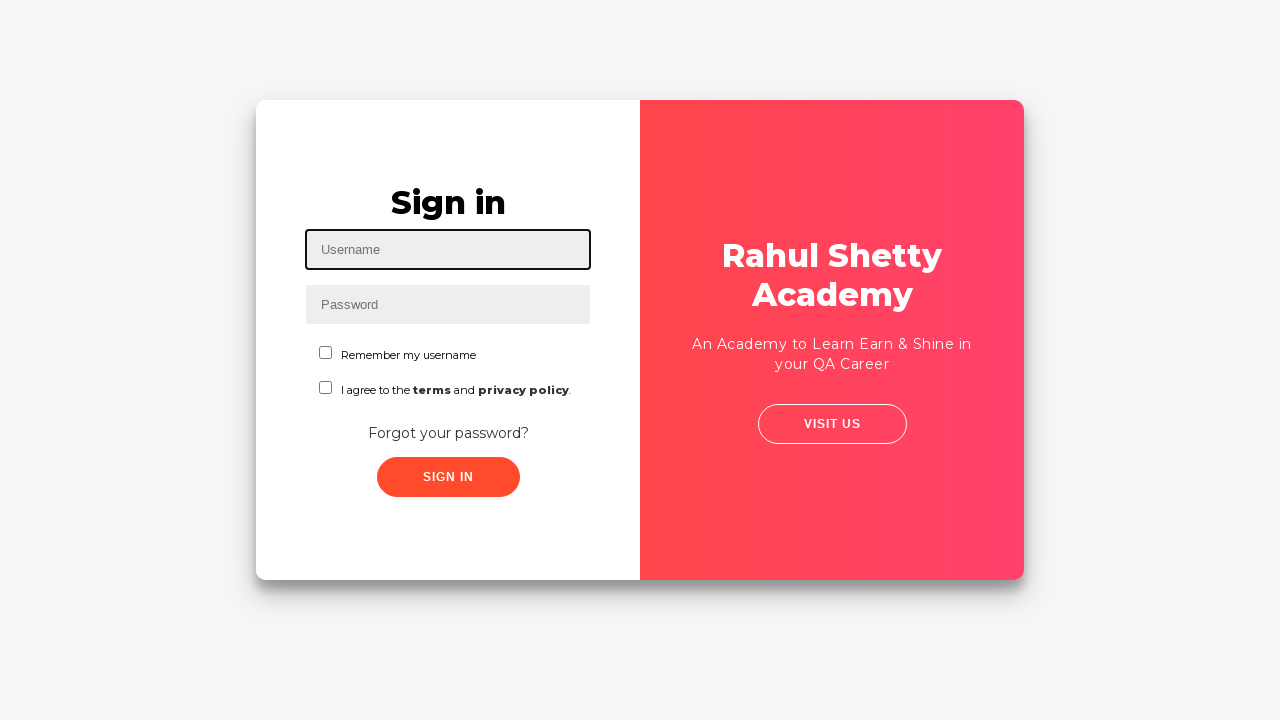

Filled username field with 'EricRicketts' on #inputUsername
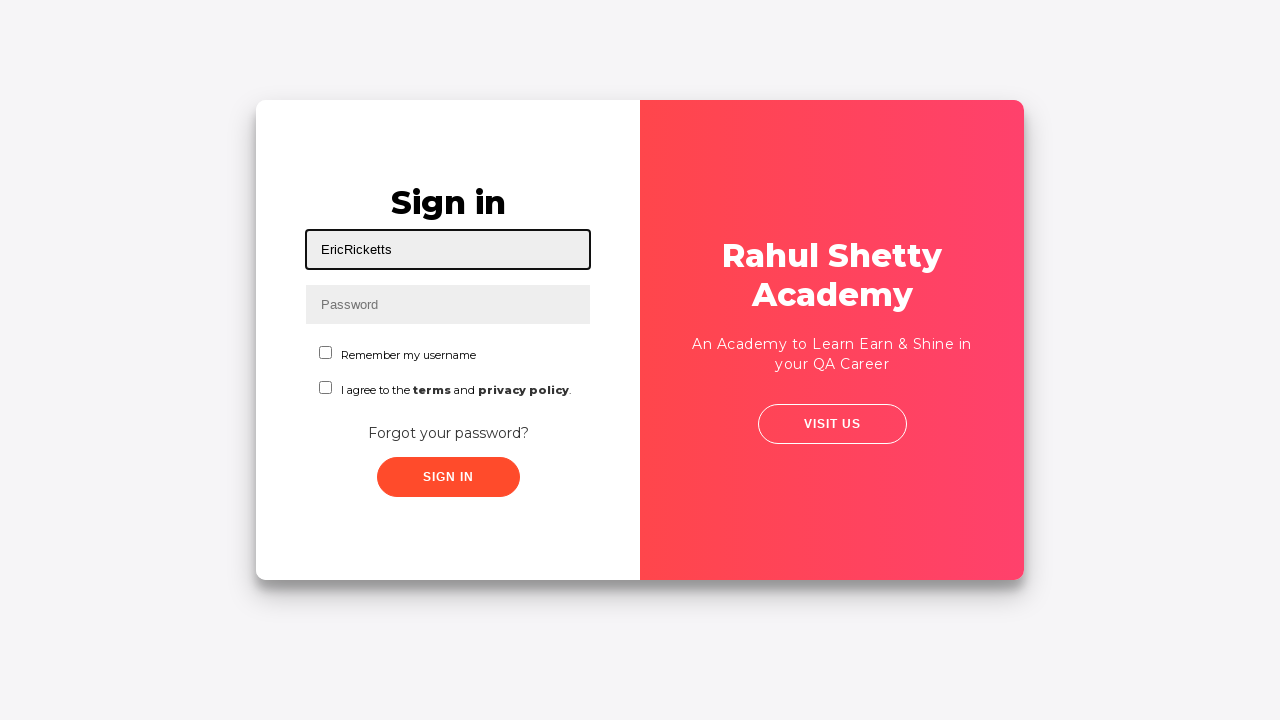

Filled password field with credentials on input[name='inputPassword']
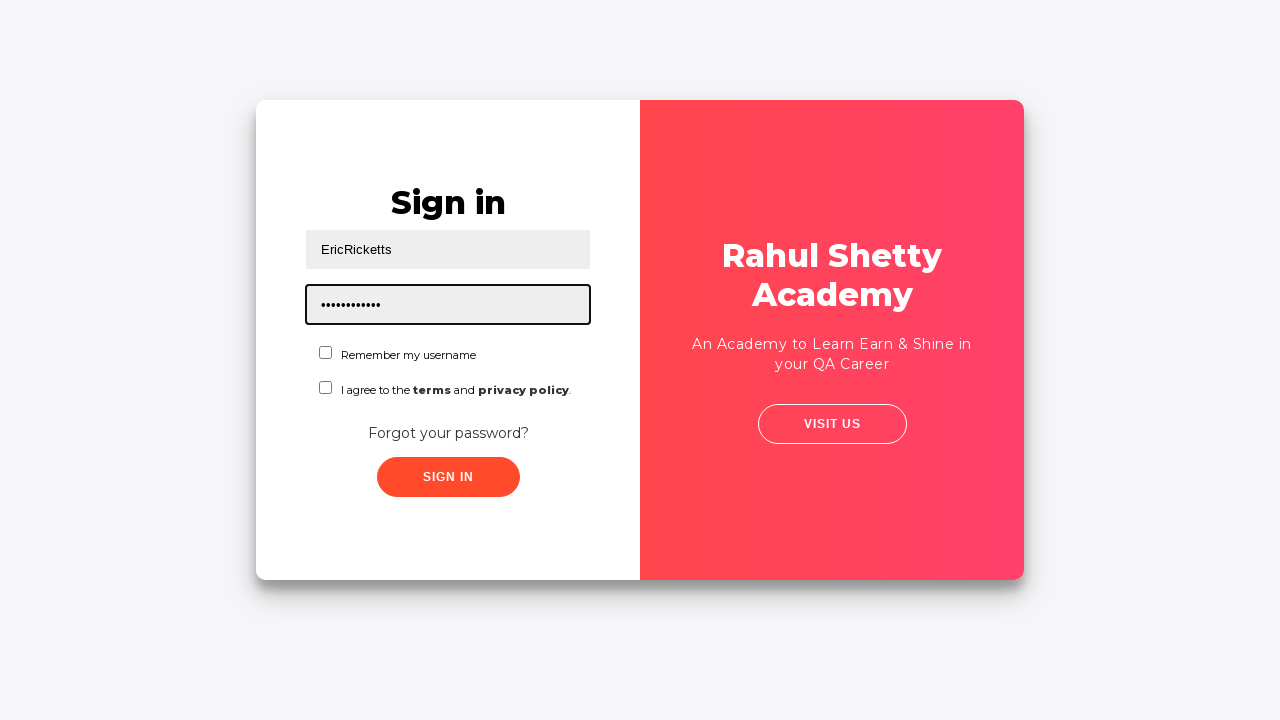

Clicked sign in button at (448, 477) on button.submit.signInBtn
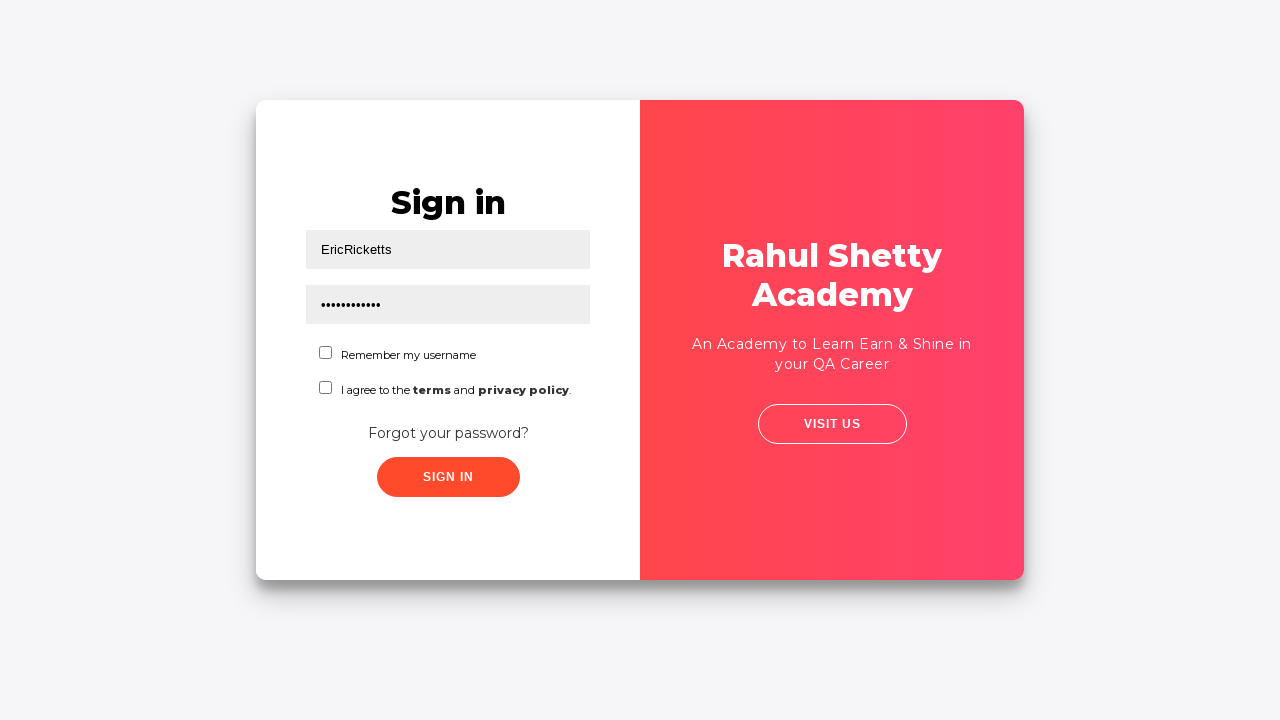

Error message appeared after sign in attempt
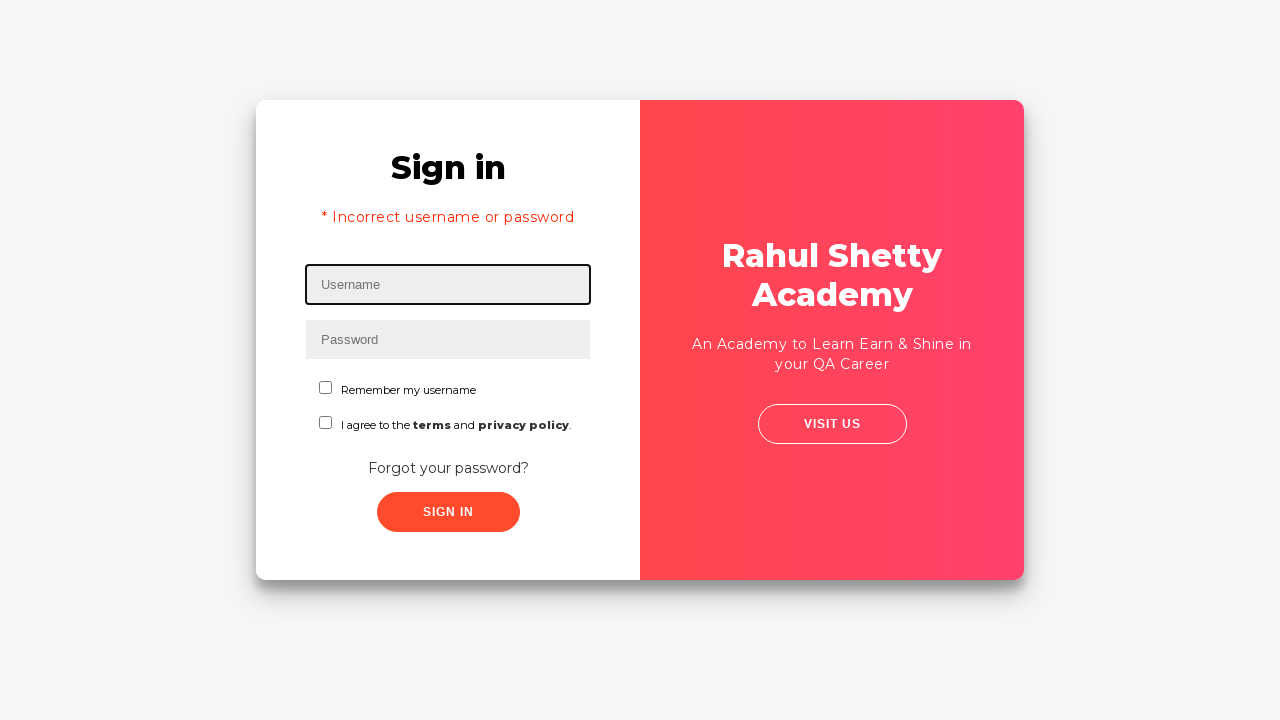

Clicked 'Forgot your password?' link at (448, 468) on text=Forgot your password?
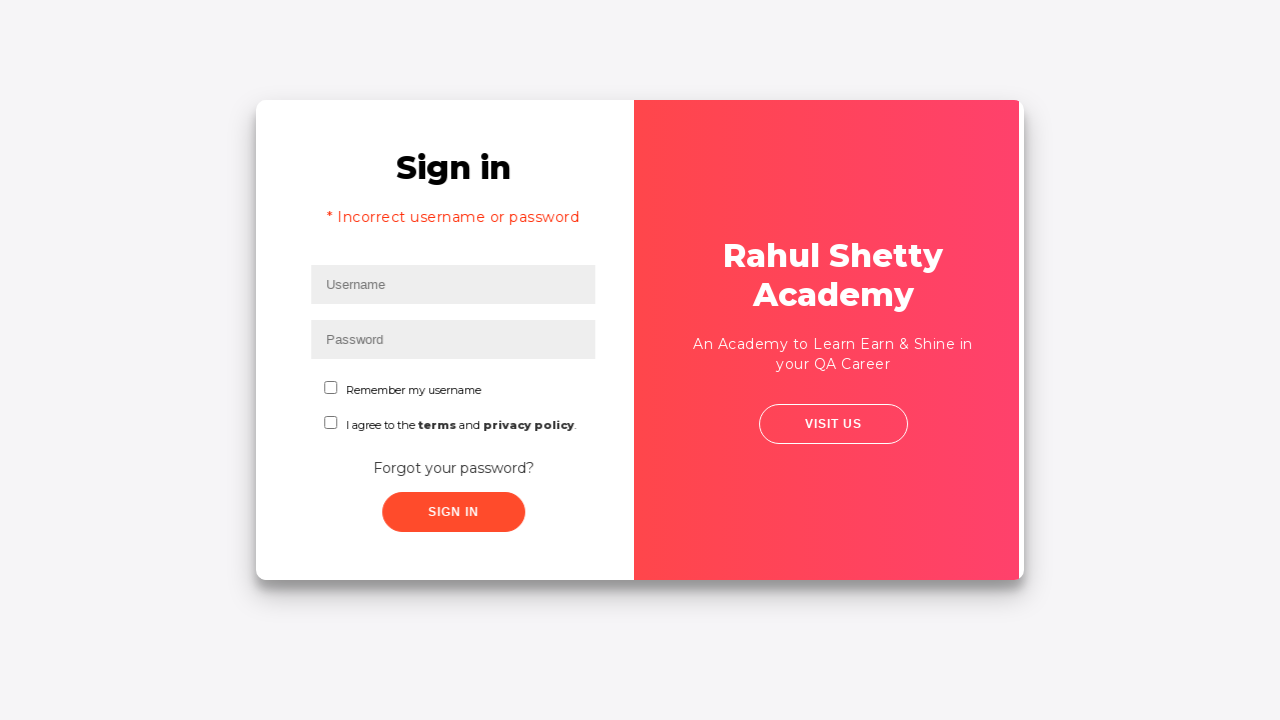

Password reset form loaded
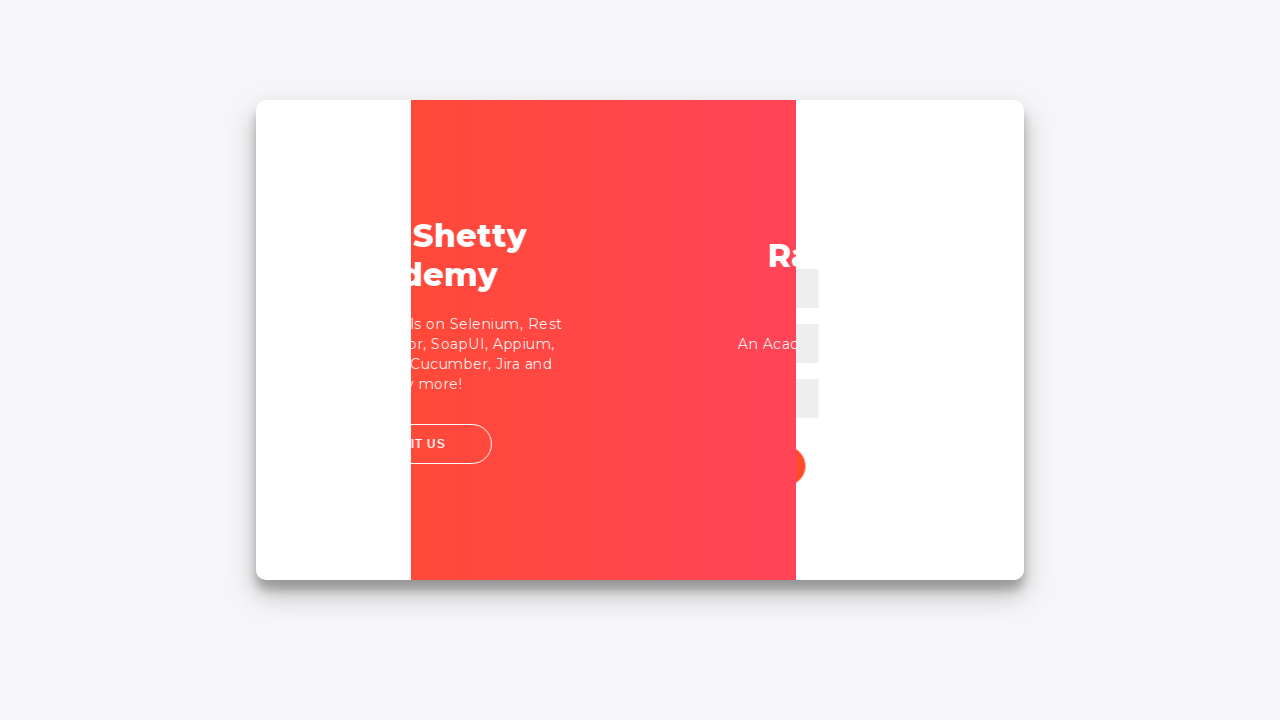

Filled name field using placeholder selector with 'EricRicketts' on input[placeholder='Name']
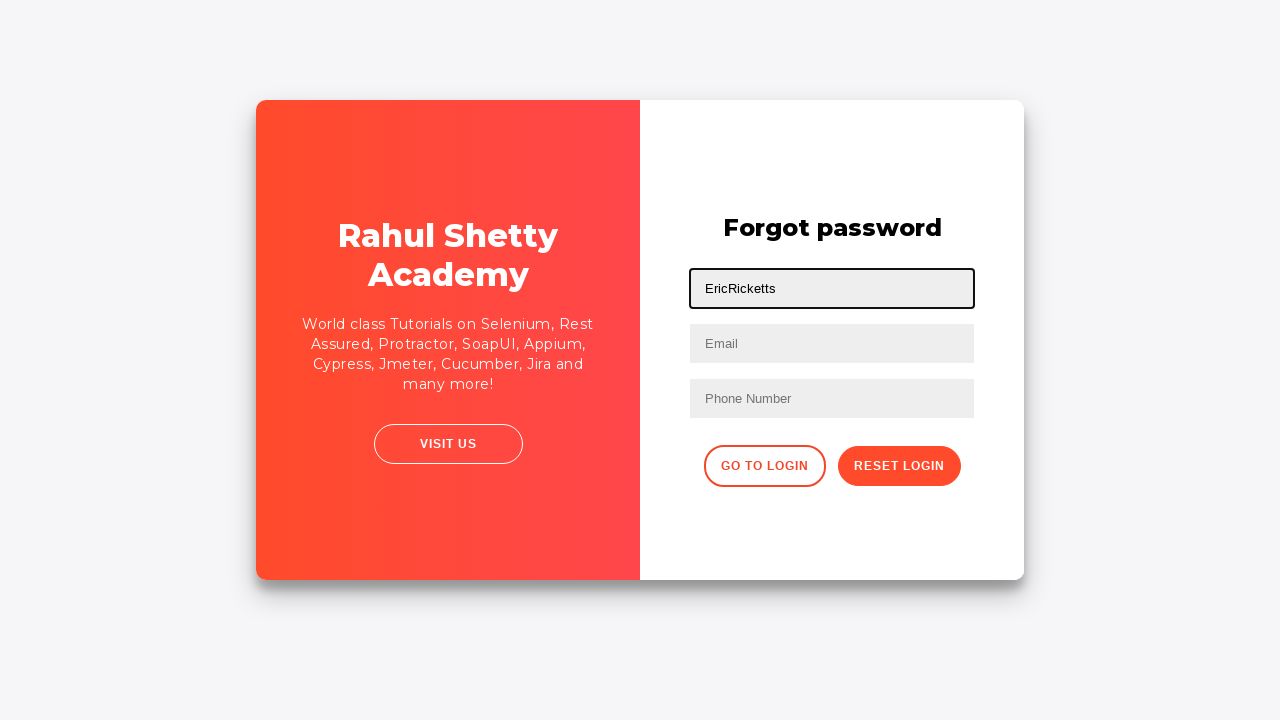

Filled email field using placeholder selector with 'eric_ricketts@icloud.com' on input[placeholder='Email']
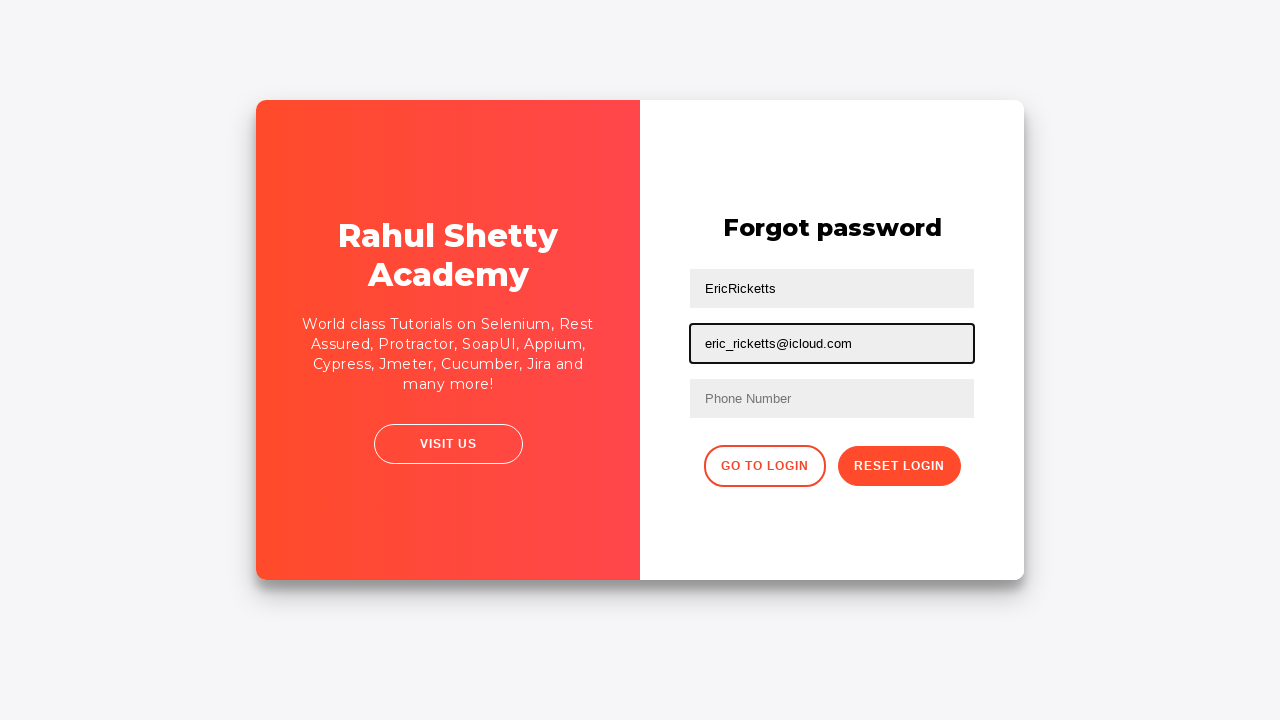

Cleared name field on input[placeholder='Name']
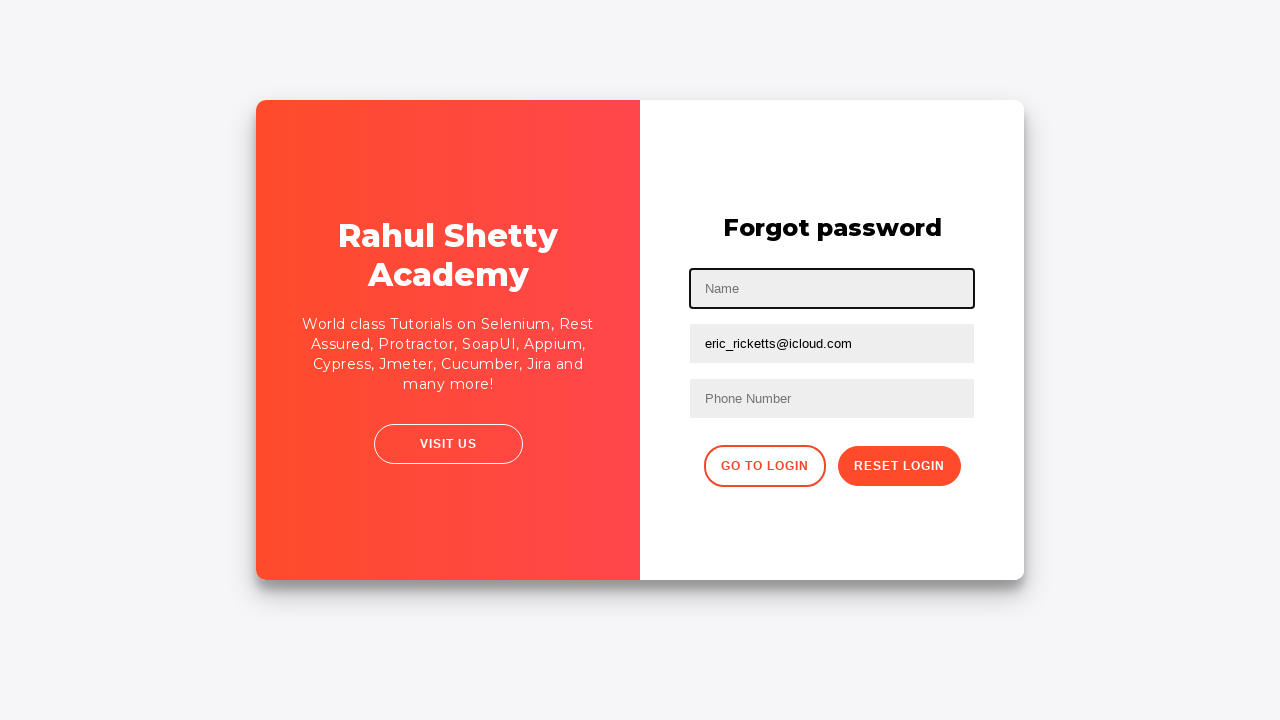

Cleared email field on input[placeholder='Email']
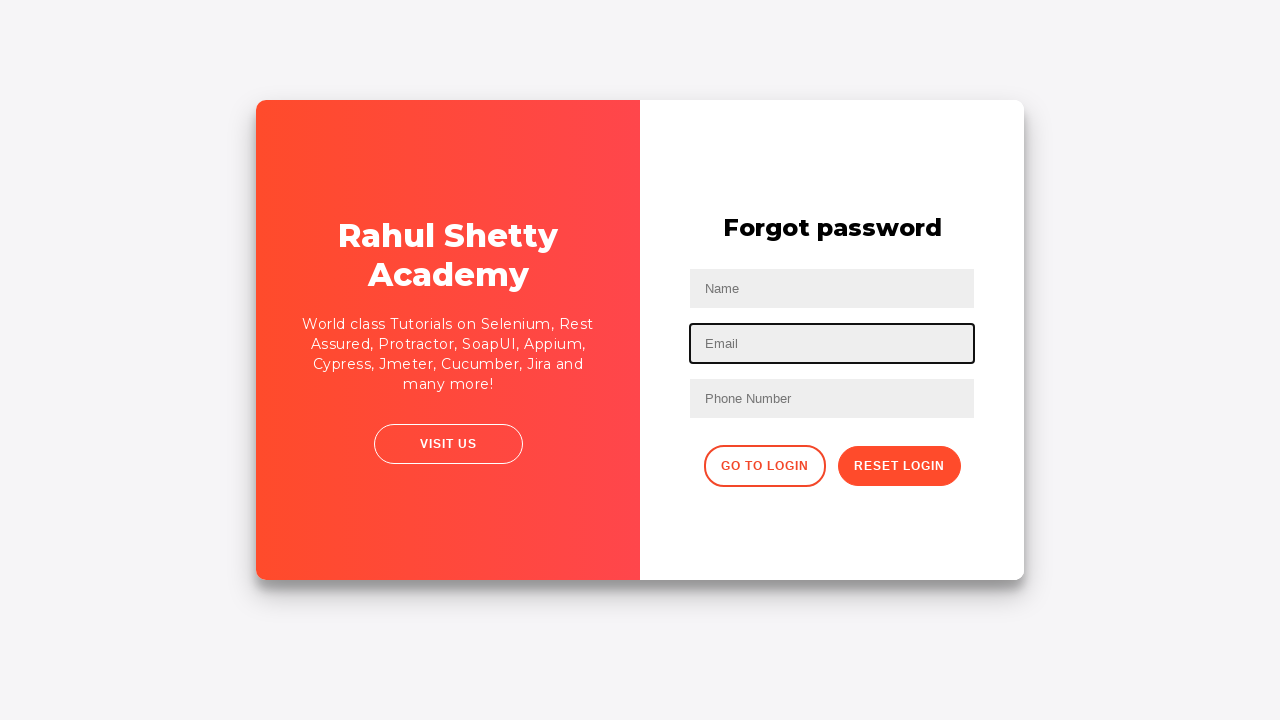

Filled first text input using XPath selector with 'EricRicketts' on //input[@type='text'][1]
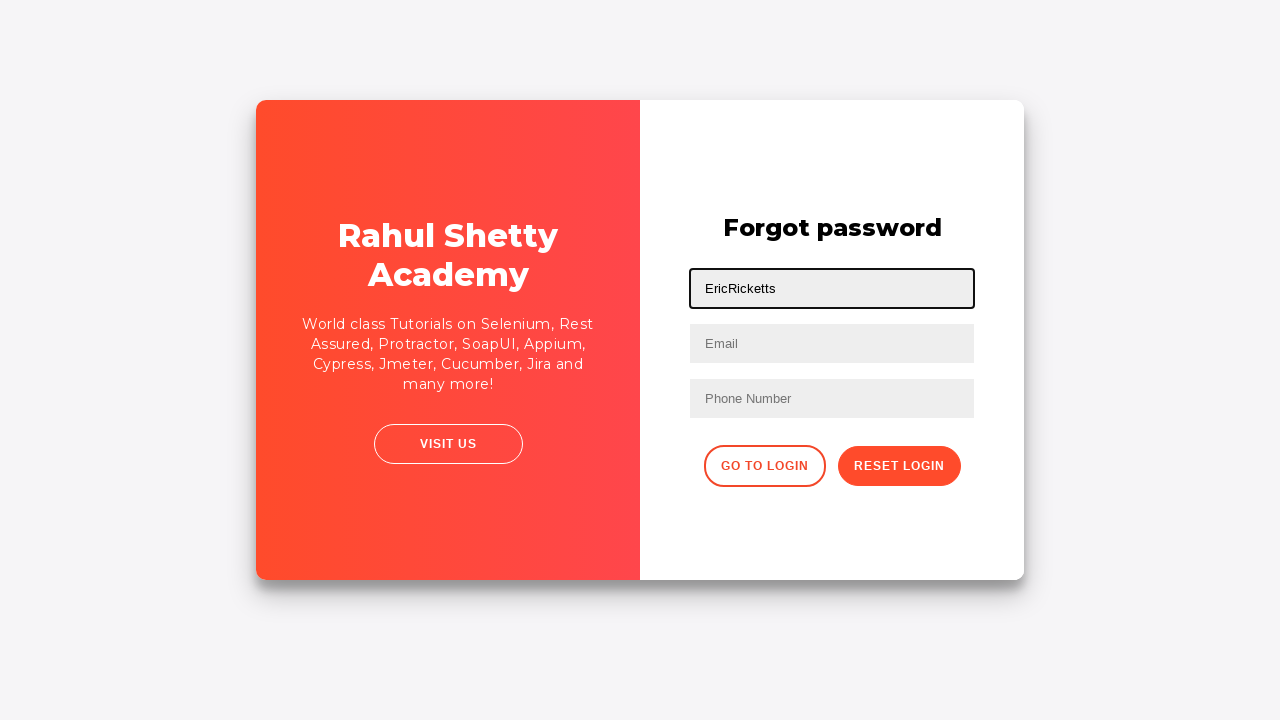

Filled second text input using XPath selector with 'eric_ricketts@icloud.com' on //input[@type='text'][2]
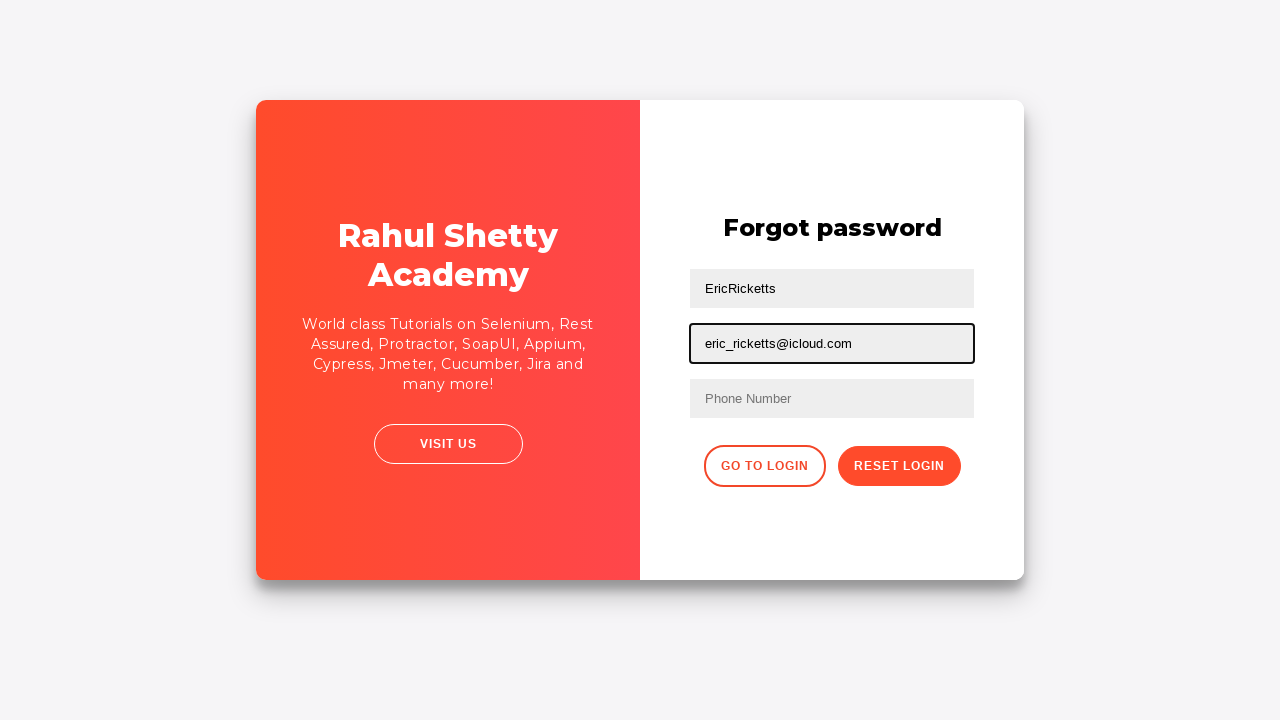

Cleared first text input via XPath on //input[@type='text'][1]
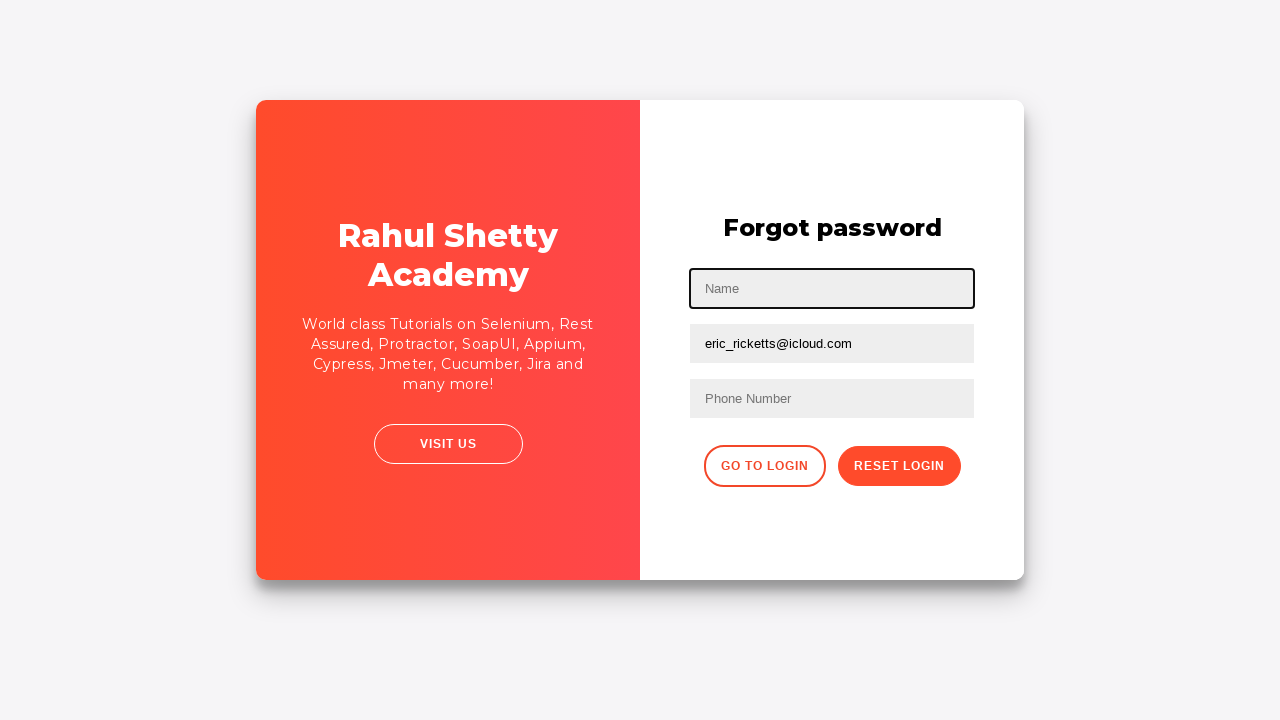

Cleared second text input via XPath on //input[@type='text'][2]
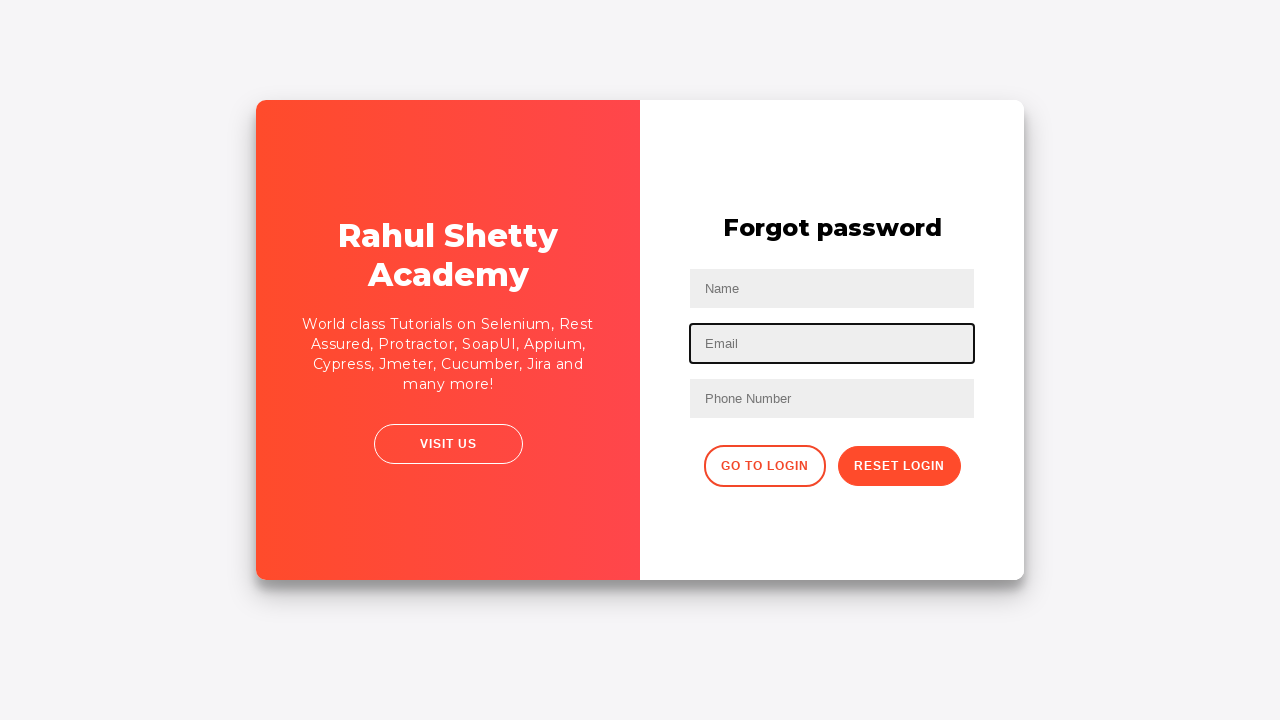

Filled name field using nth-child CSS selector with 'EricRicketts' on input[type='text']:nth-child(2)
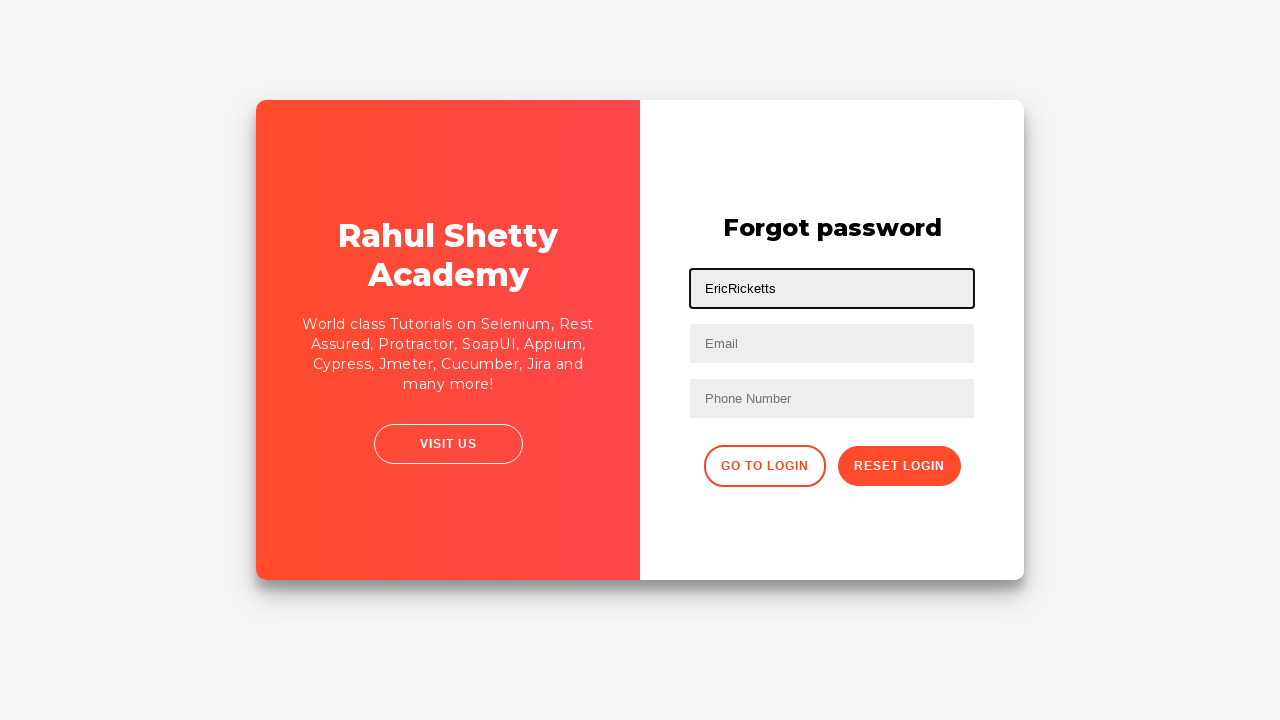

Filled email field using nth-child CSS selector with 'eric_ricketts@icloud.com' on input[type='text']:nth-child(3)
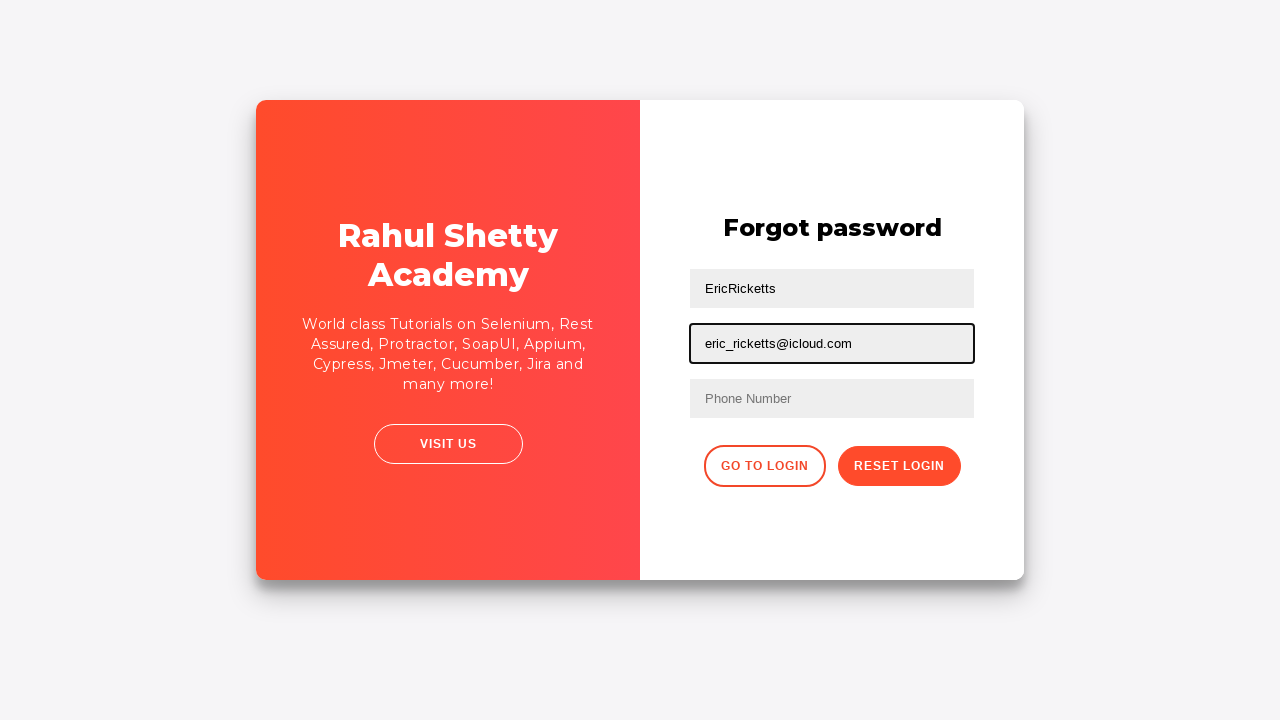

Cleared name field via nth-child selector on input[type='text']:nth-child(2)
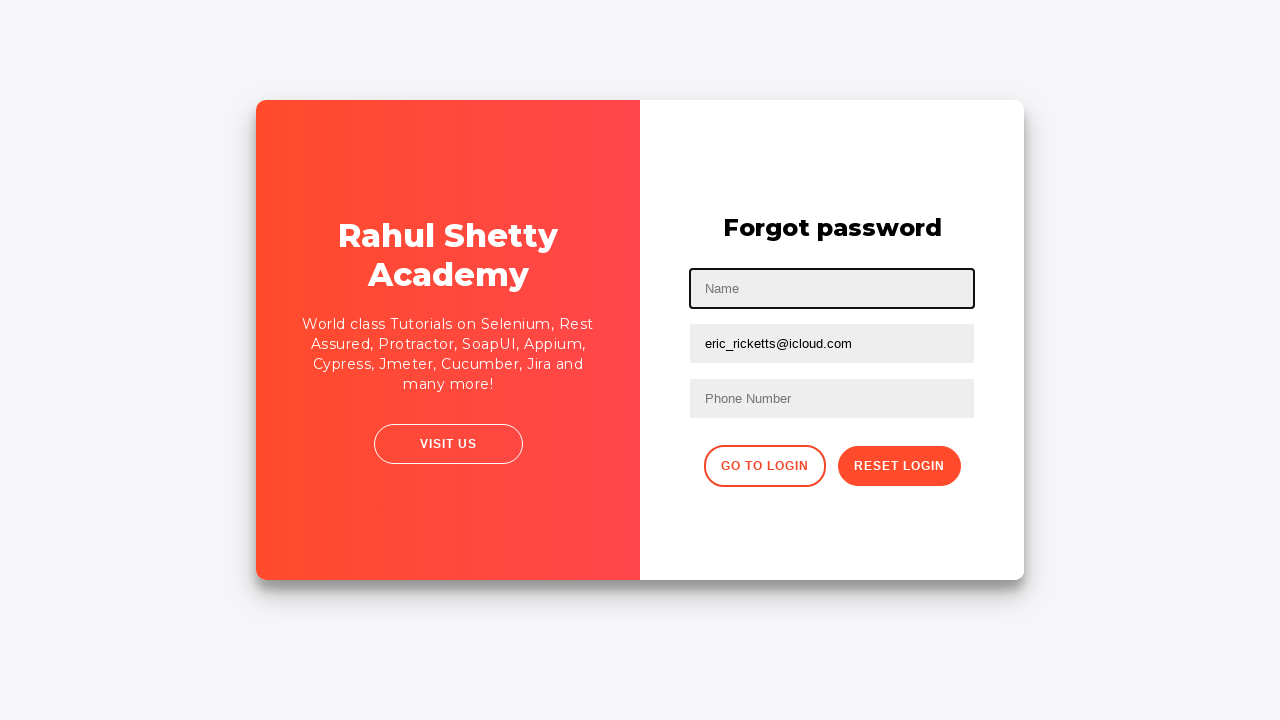

Cleared email field via nth-child selector on input[type='text']:nth-child(3)
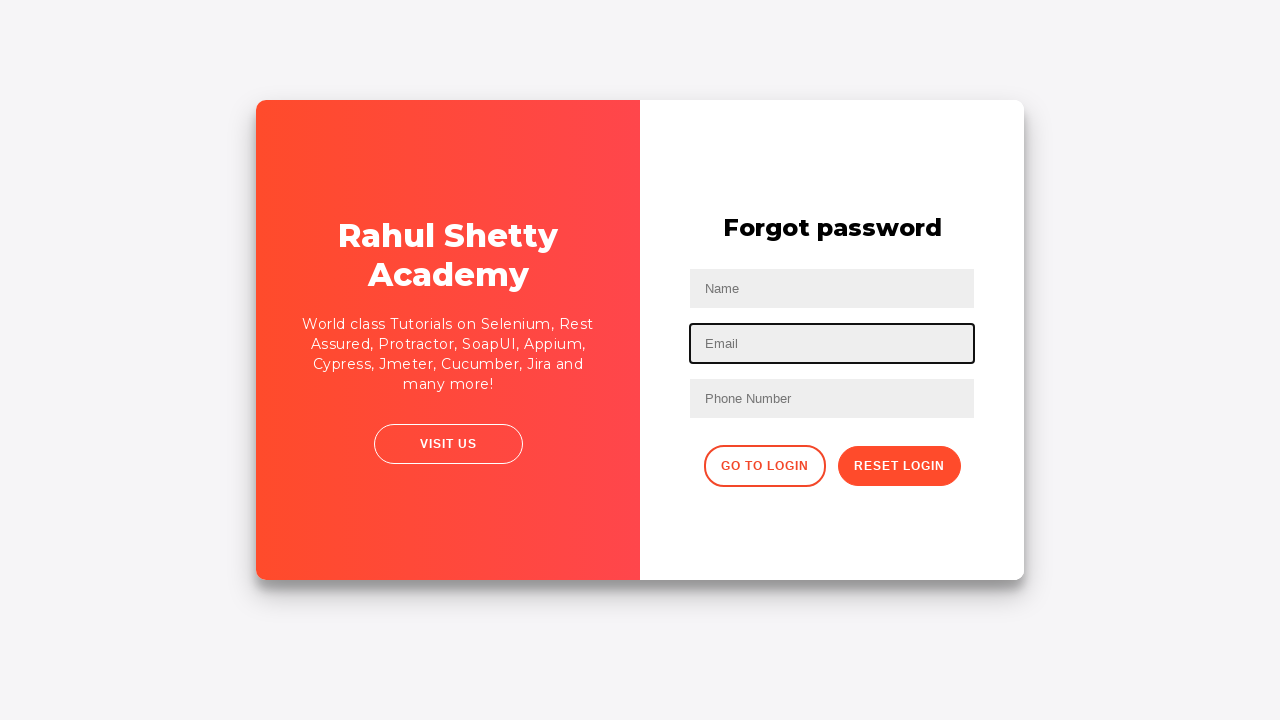

Filled name field using form child selector with 'EricRicketts' on form > input:nth-child(2)
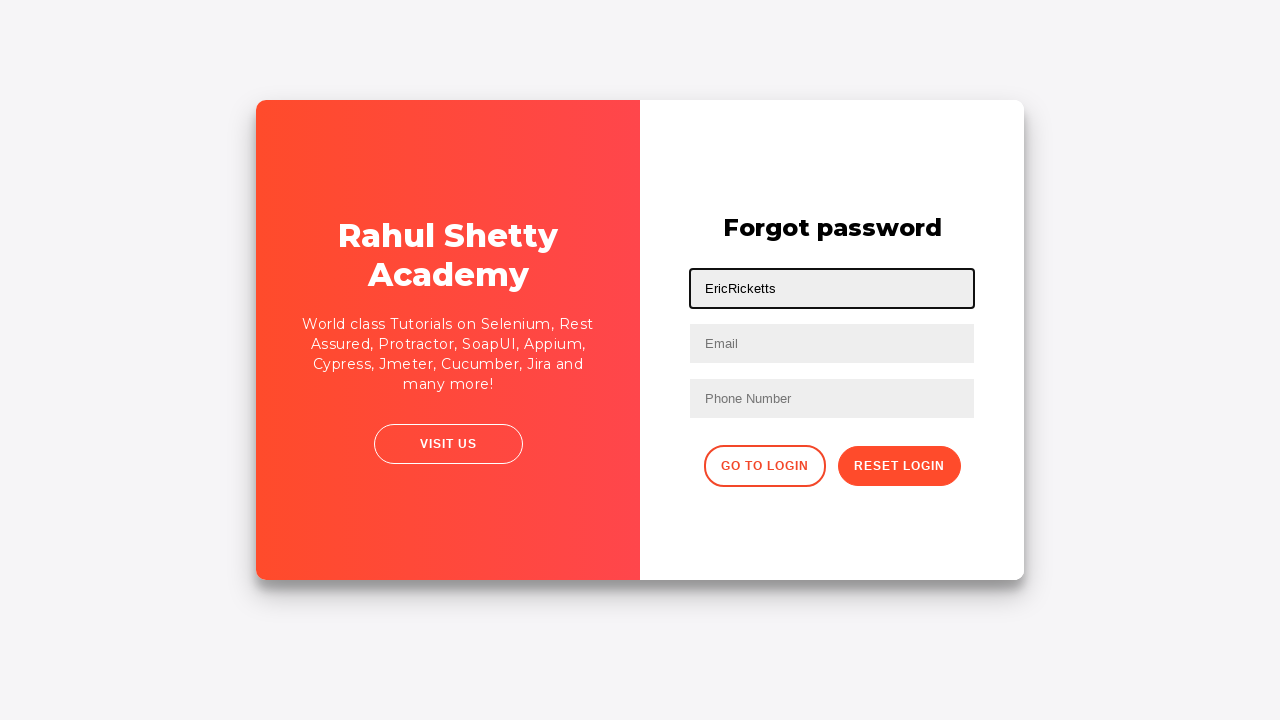

Filled email field using form child selector with 'eric_ricketts@icloud.com' on form > input:nth-child(3)
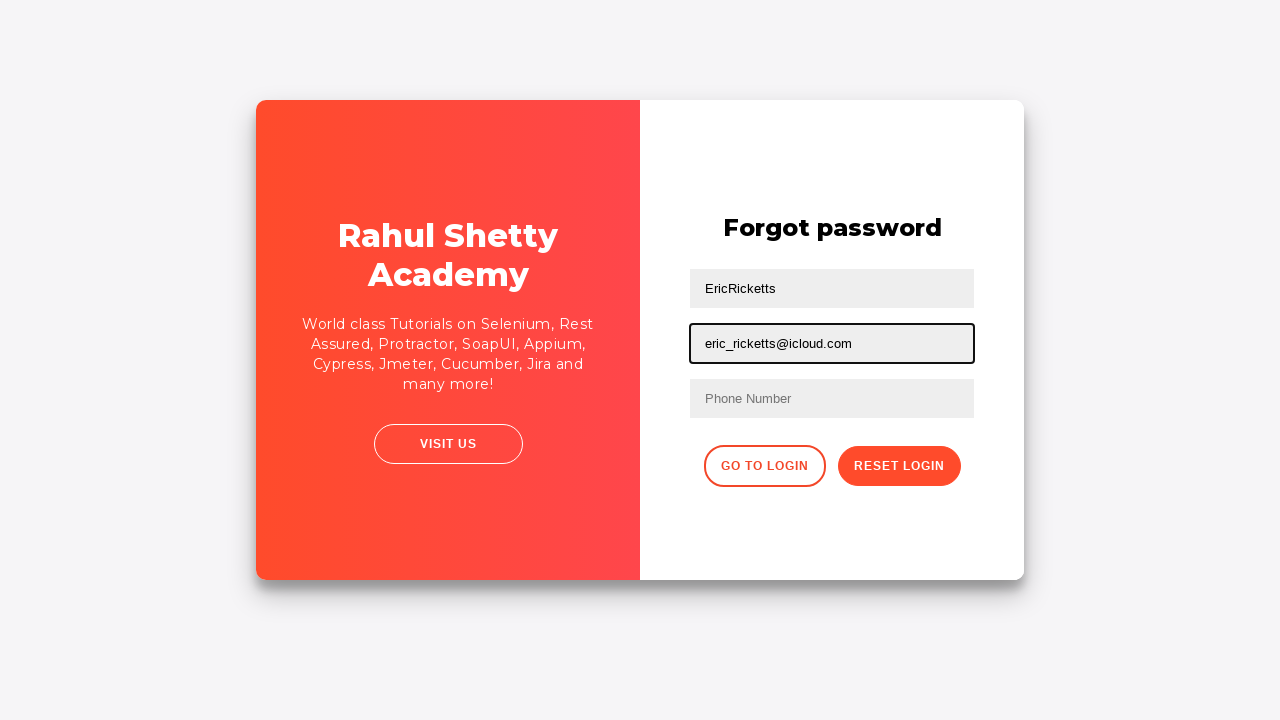

Filled phone number field using form child selector with '919-449-5529' on form > input:nth-child(4)
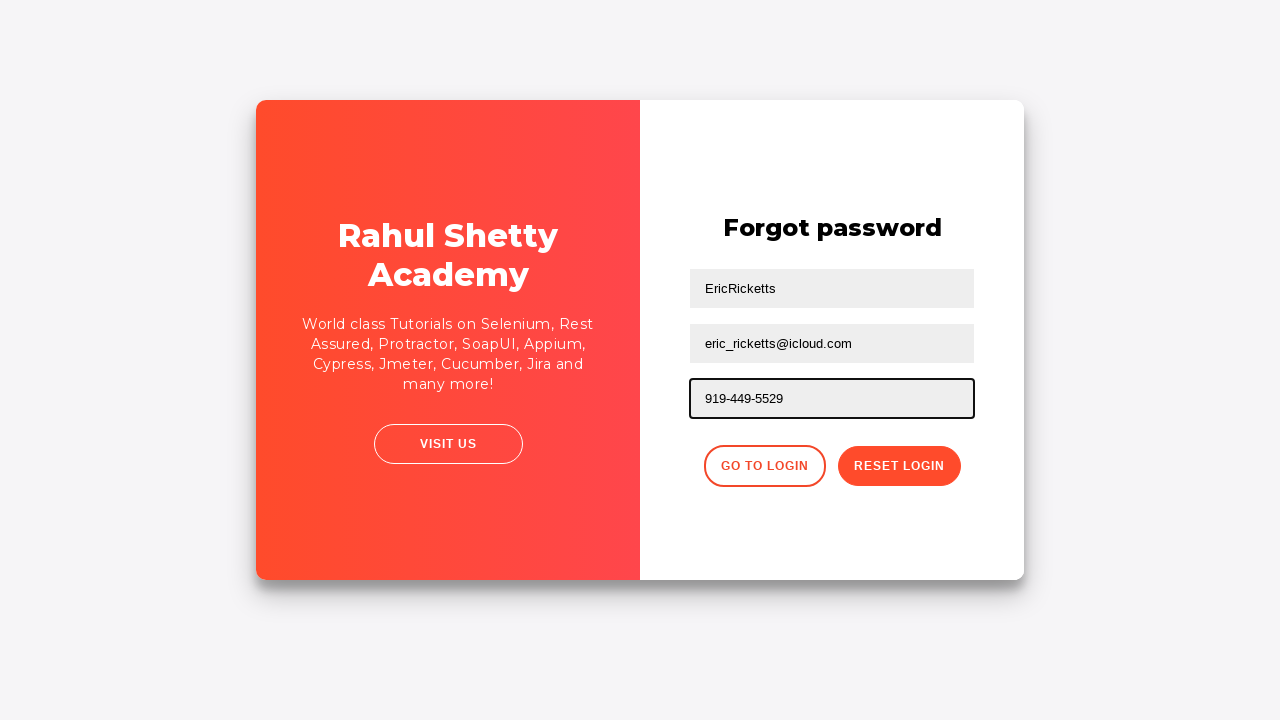

Clicked reset password button to submit form at (899, 466) on button.reset-pwd-btn
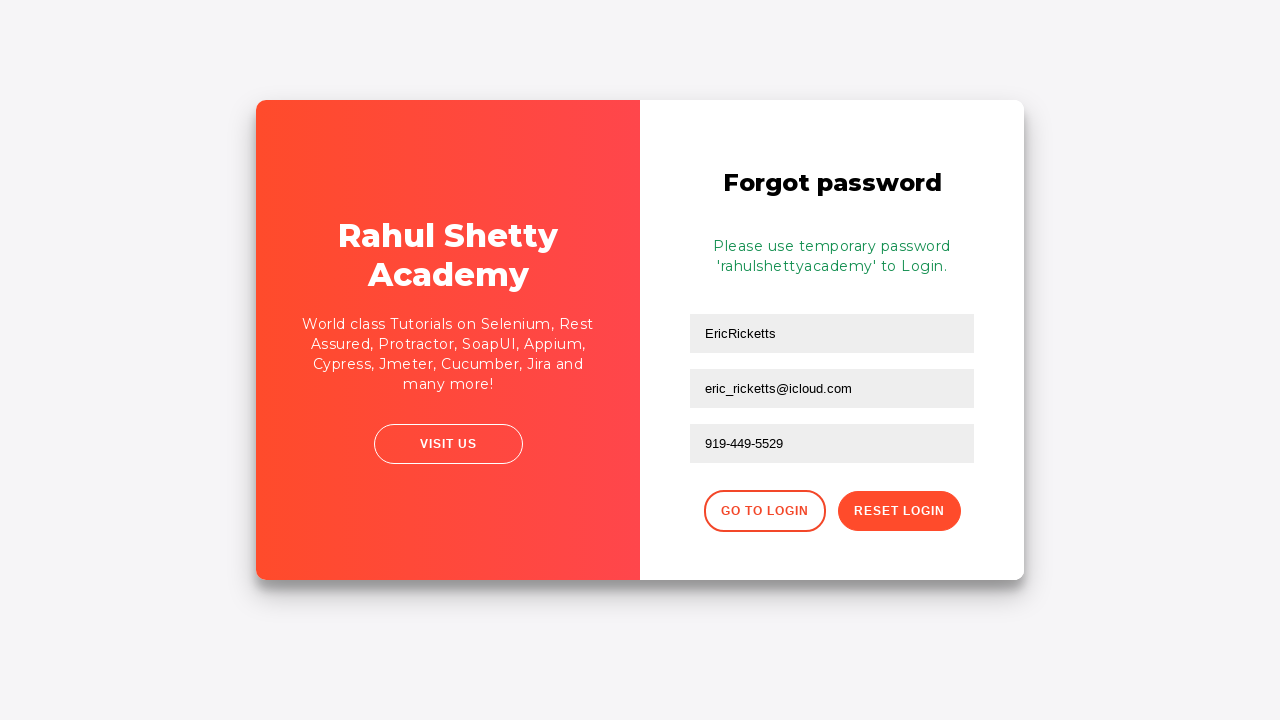

Password reset confirmation message appeared
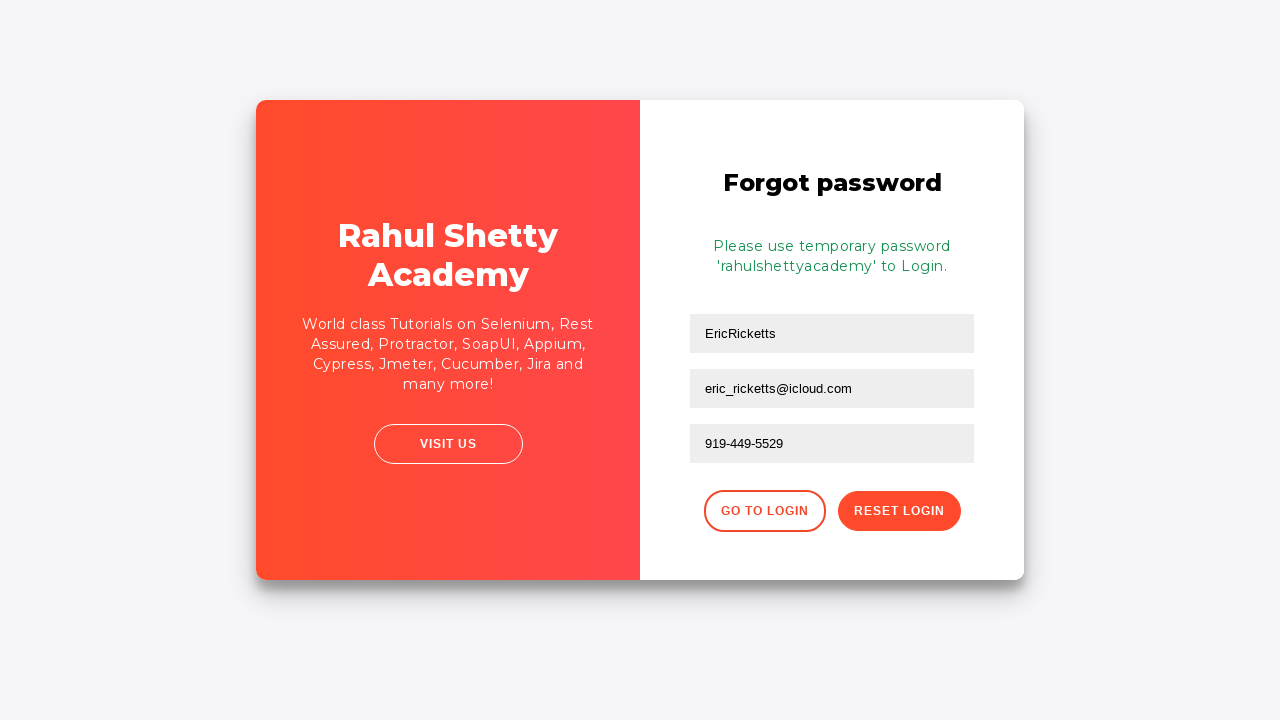

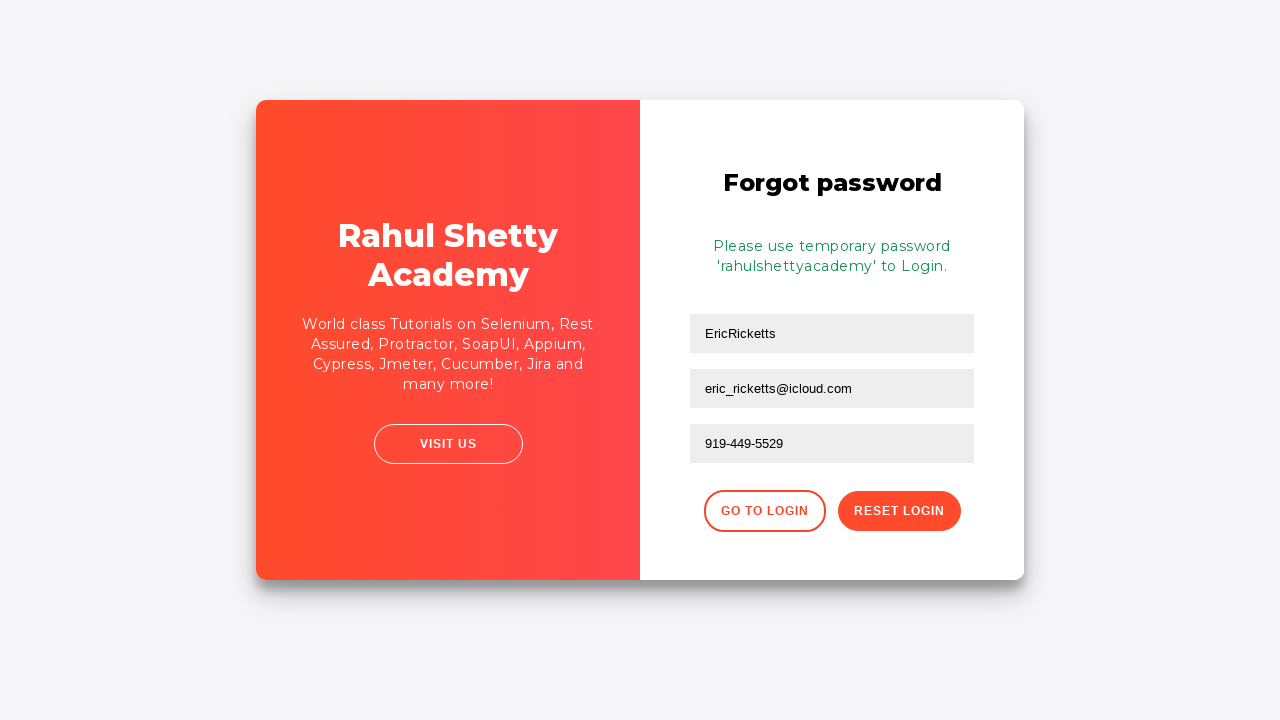